Navigates to the FileHippo website and verifies the page loads successfully

Starting URL: http://www.filehippo.com

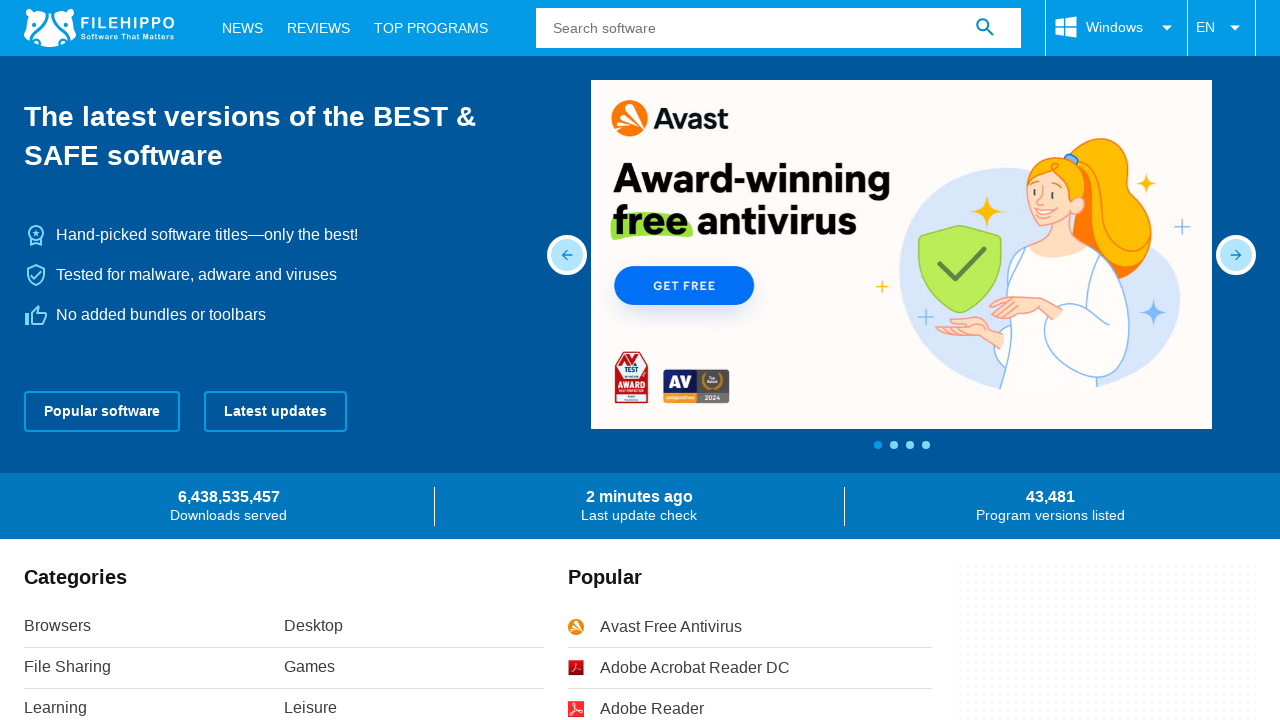

Waited for page DOM content to fully load
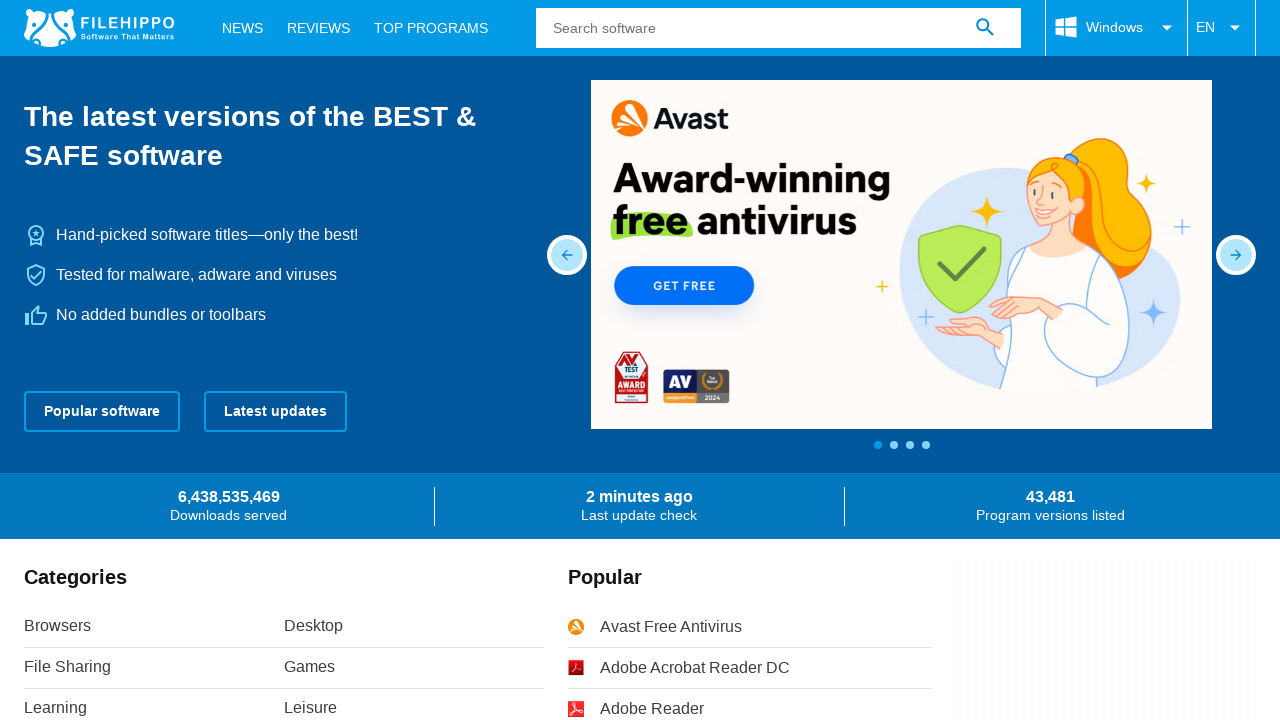

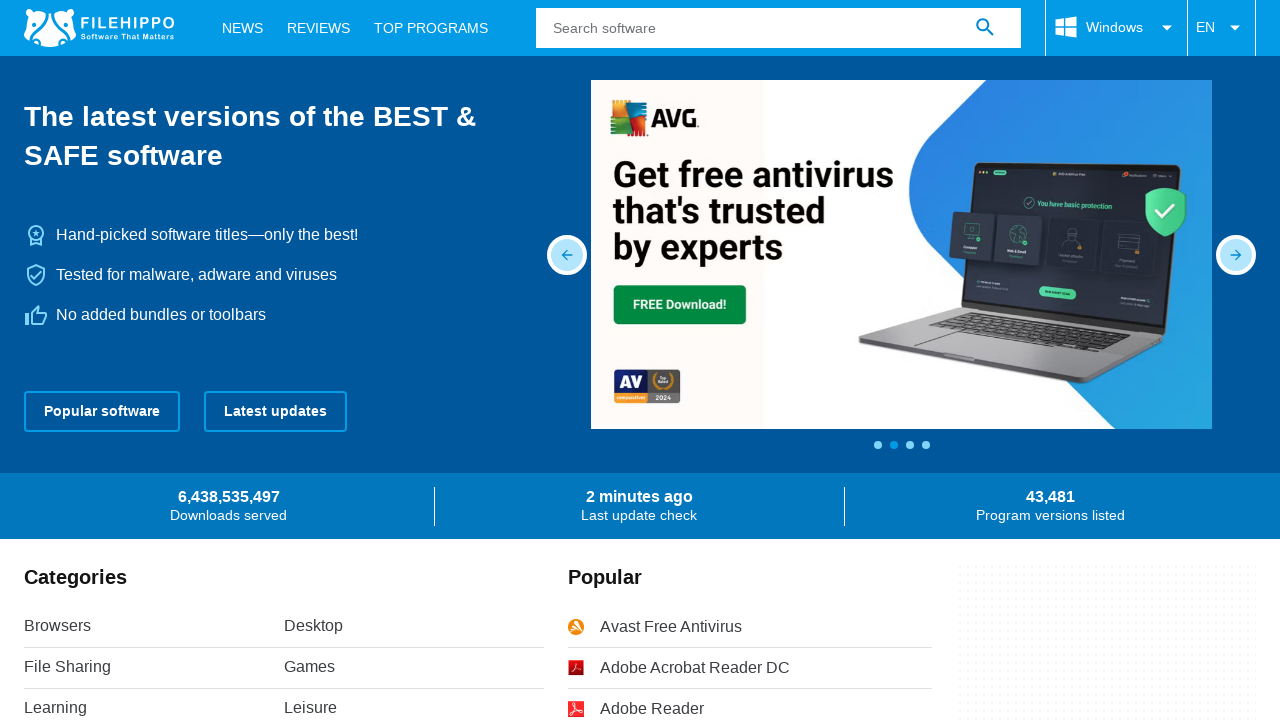